Tests YouTube search functionality by entering a search query in the search box, clicking the search button, and waiting for search results to load.

Starting URL: https://www.youtube.com/

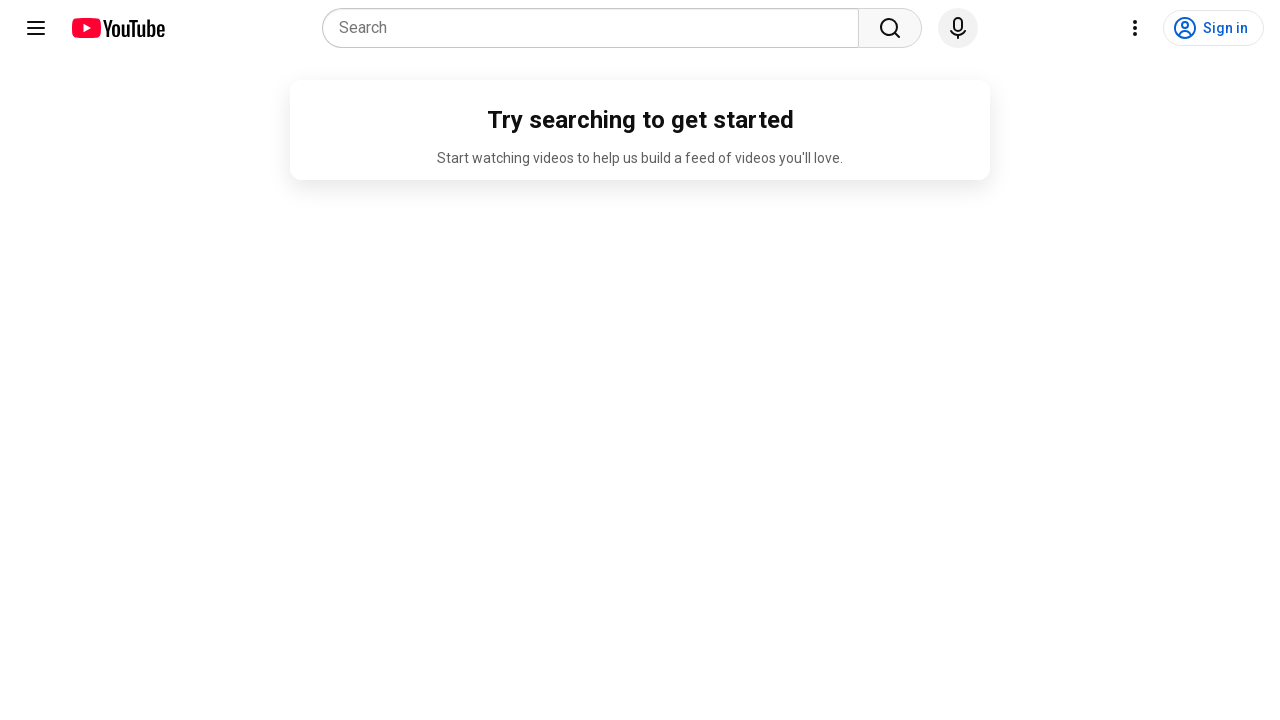

Clicked on the YouTube search combobox at (596, 28) on internal:role=combobox[name="Search"i]
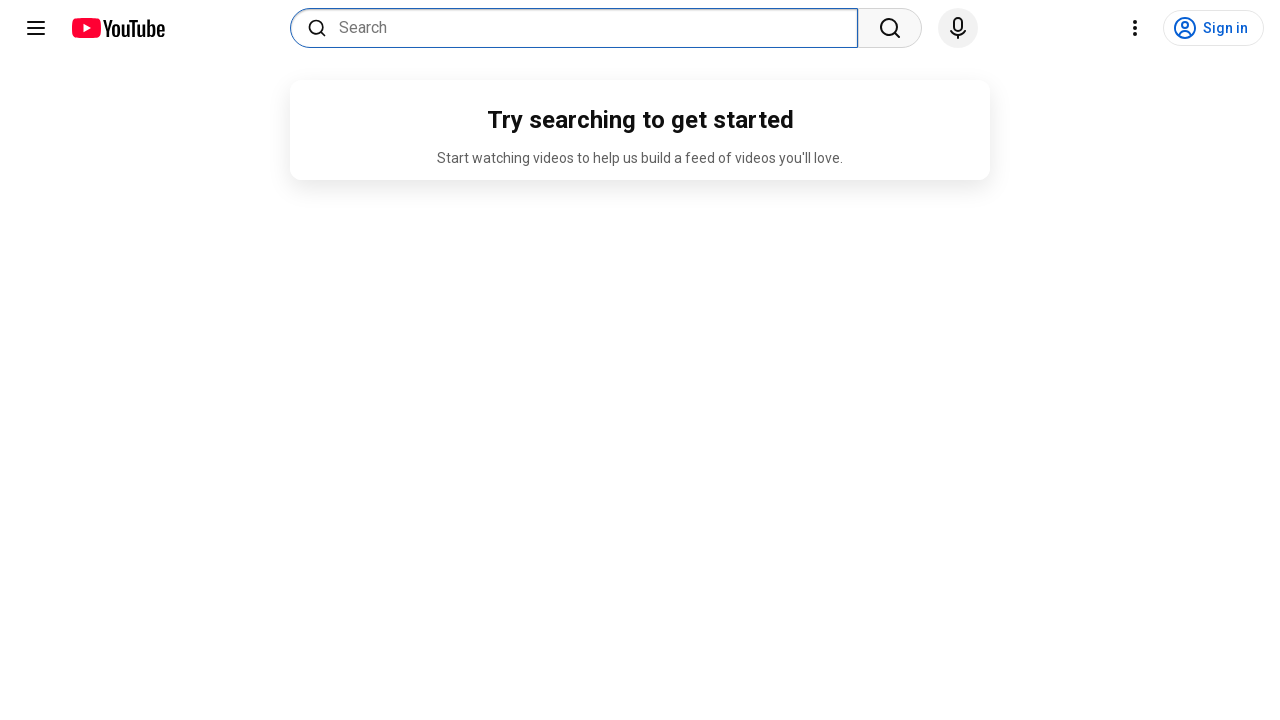

Filled search box with 'Selenium tutorial beginners' on internal:role=combobox[name="Search"i]
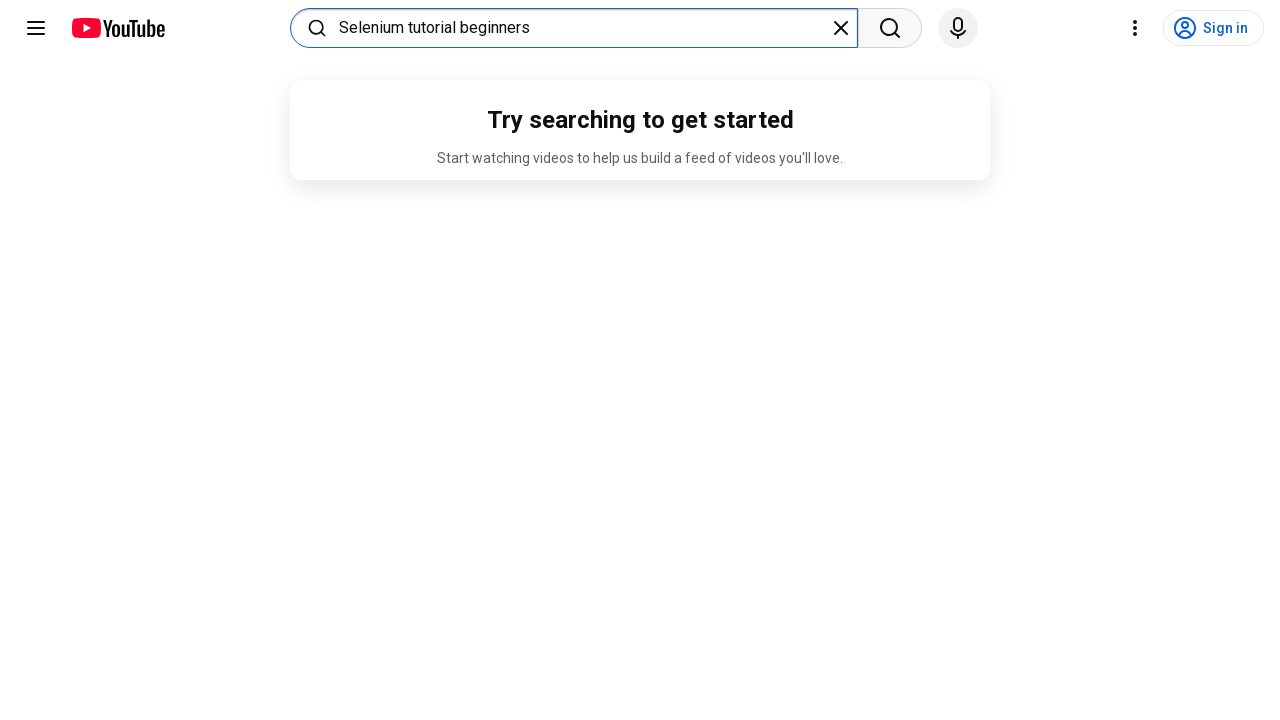

Clicked the search button to execute search at (890, 28) on internal:role=button[name="Search"s]
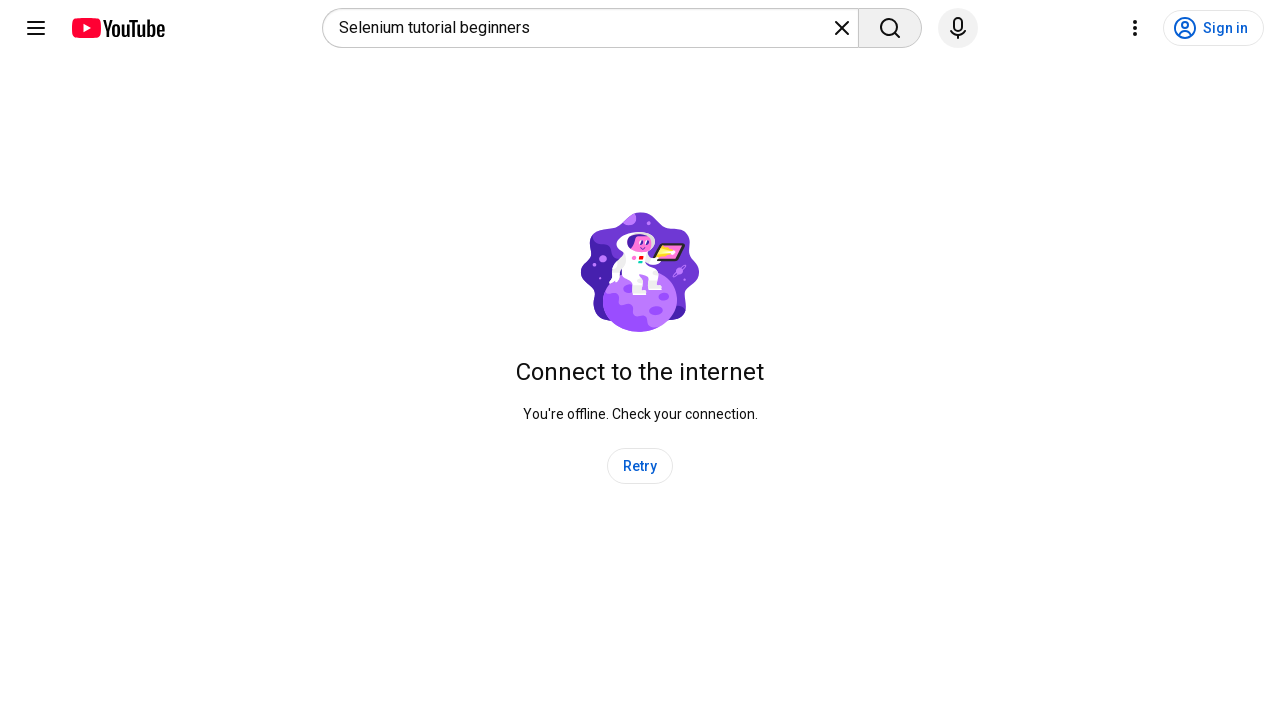

Search results loaded successfully
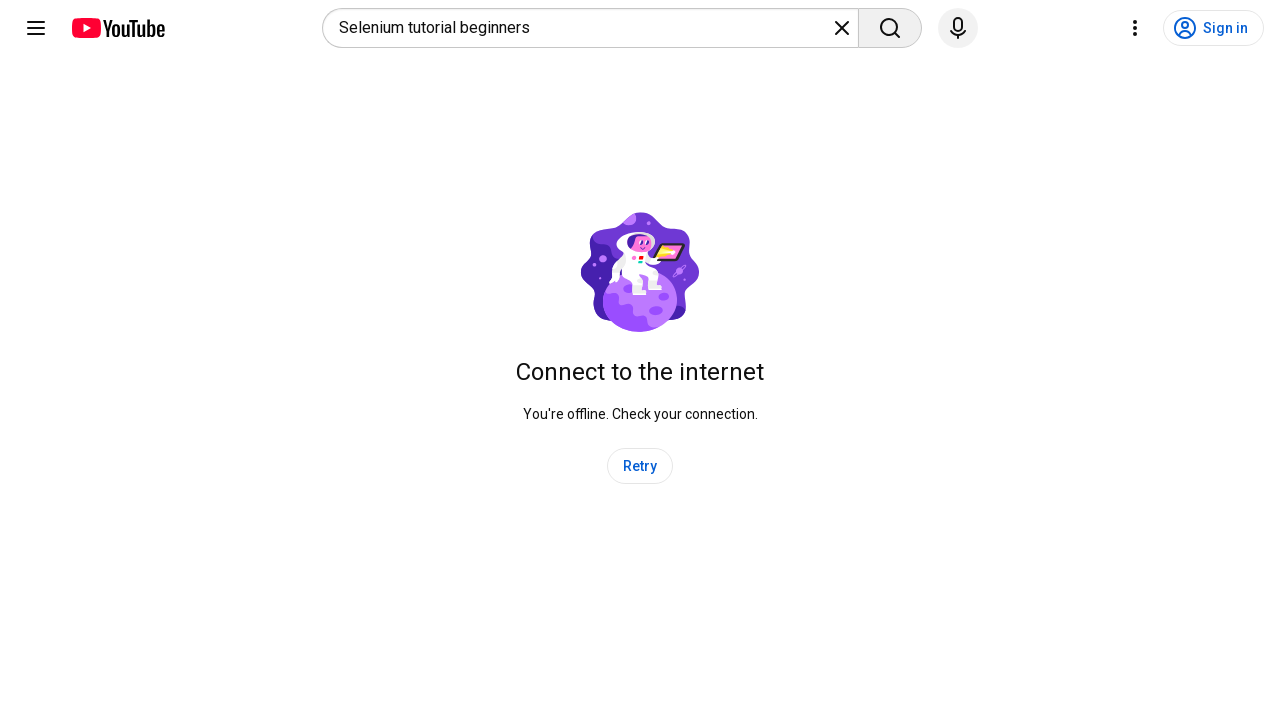

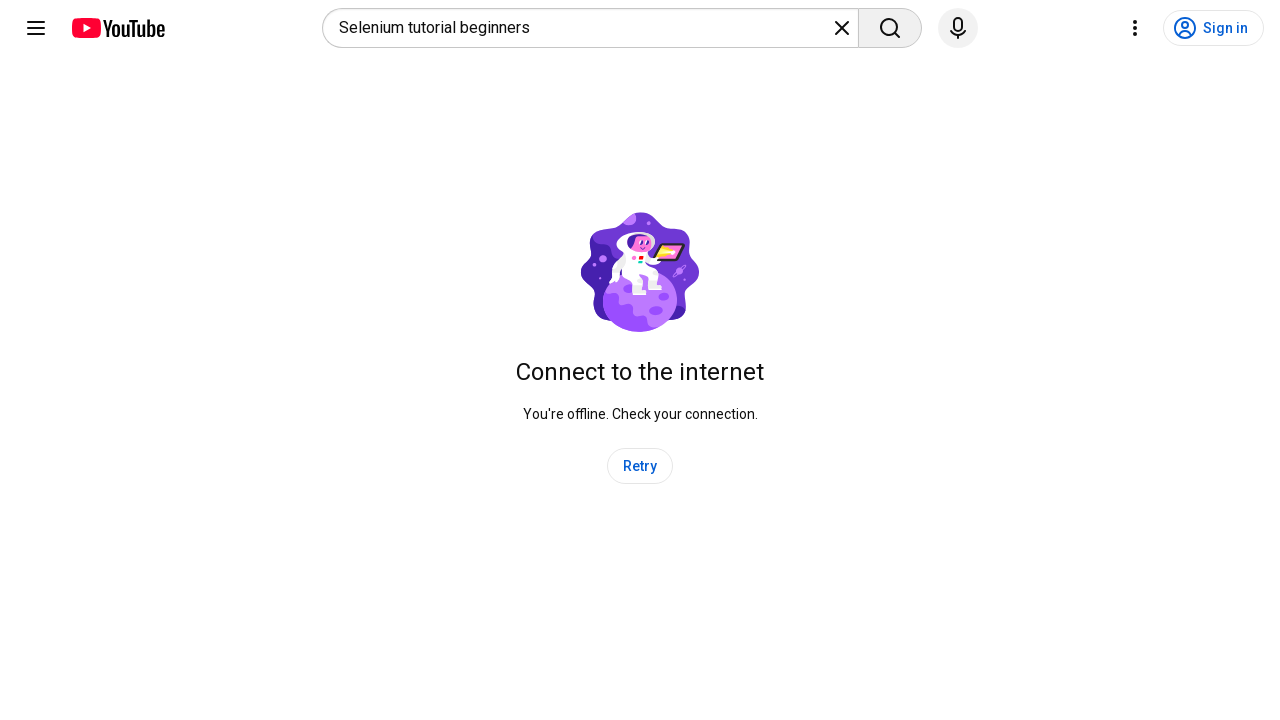